Navigates to the LMS site, clicks on "All Courses" link, and verifies that there are 3 courses displayed in the course list

Starting URL: https://alchemy.hguy.co/lms/

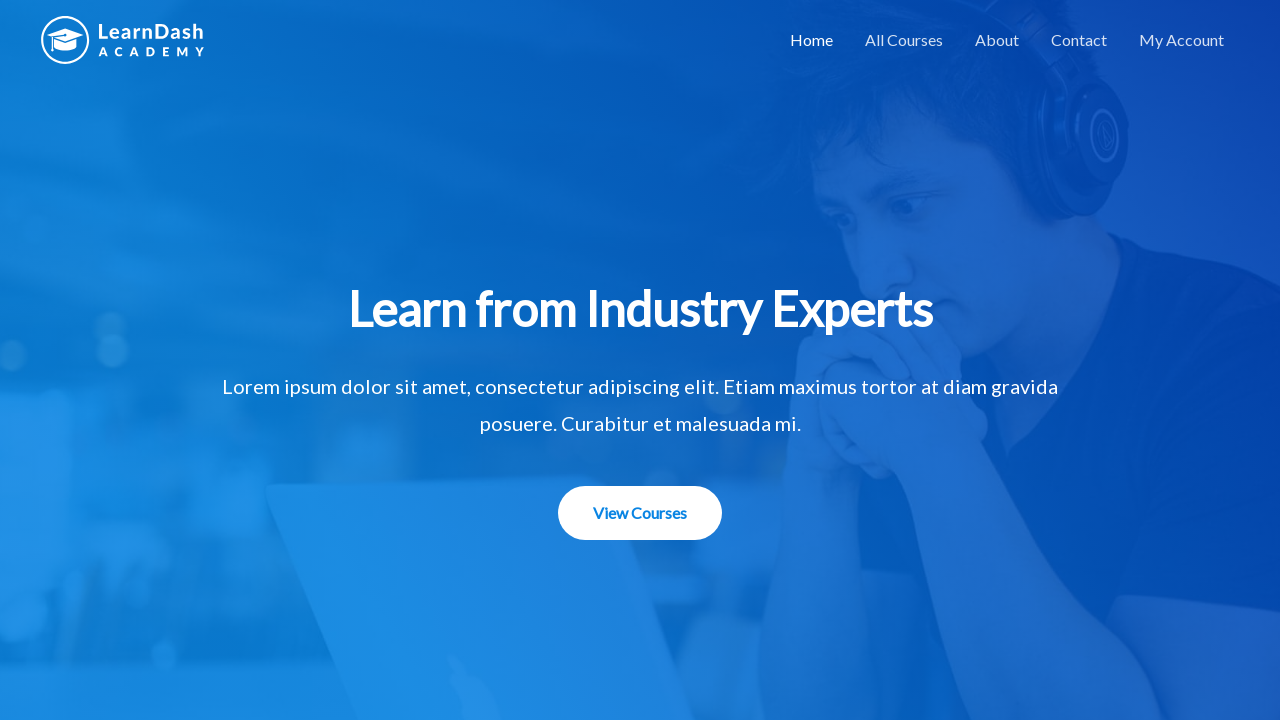

Navigated to LMS site at https://alchemy.hguy.co/lms/
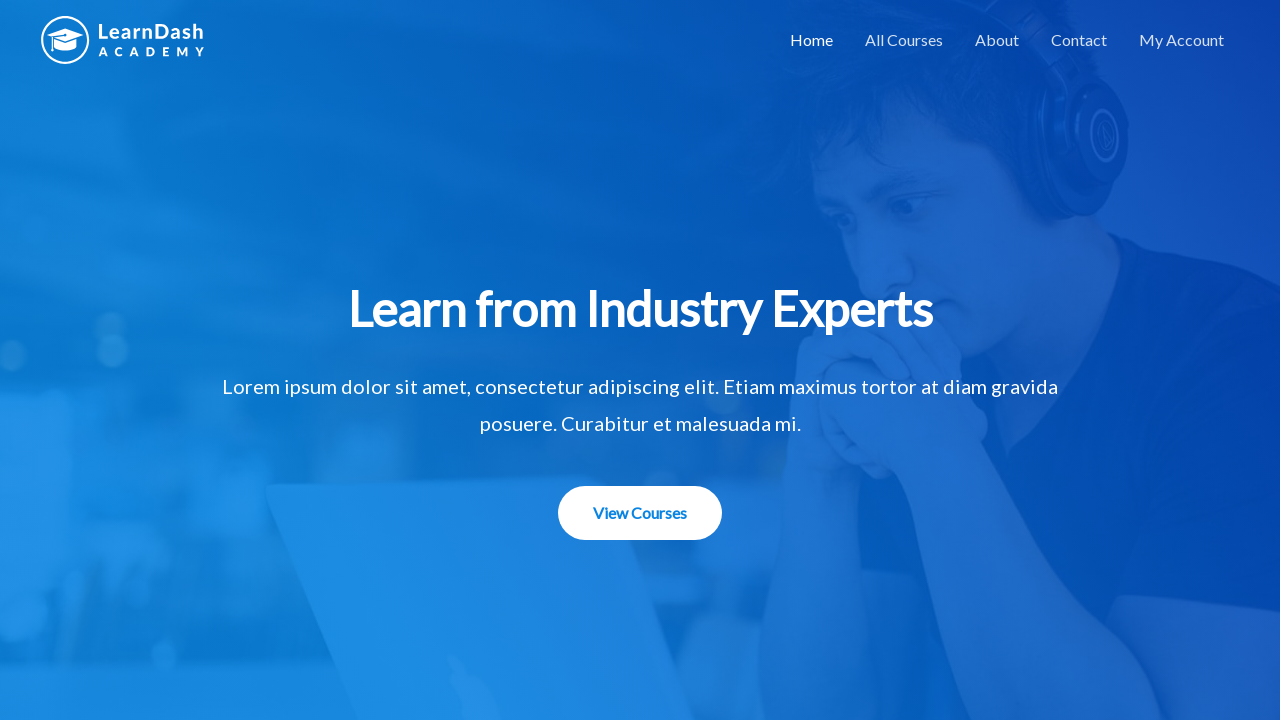

Clicked on 'All Courses' link at (904, 40) on xpath=//a[contains(text(),'All Courses')]
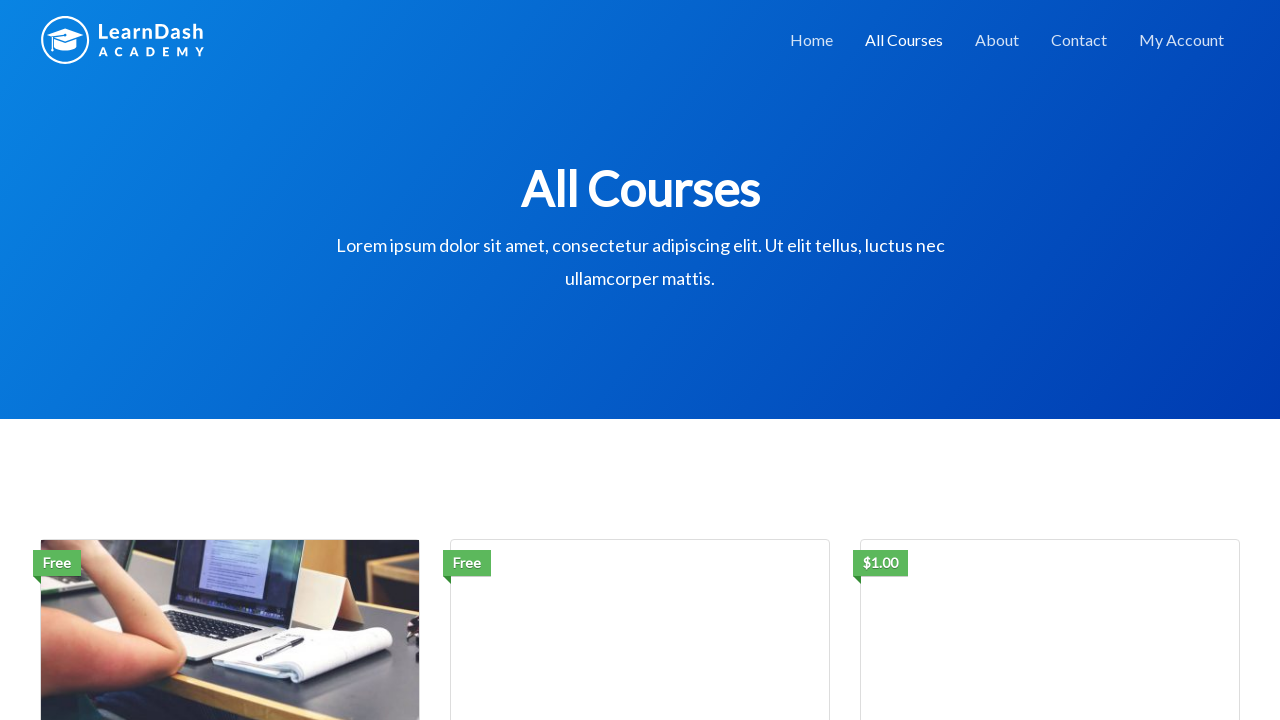

Courses list loaded successfully
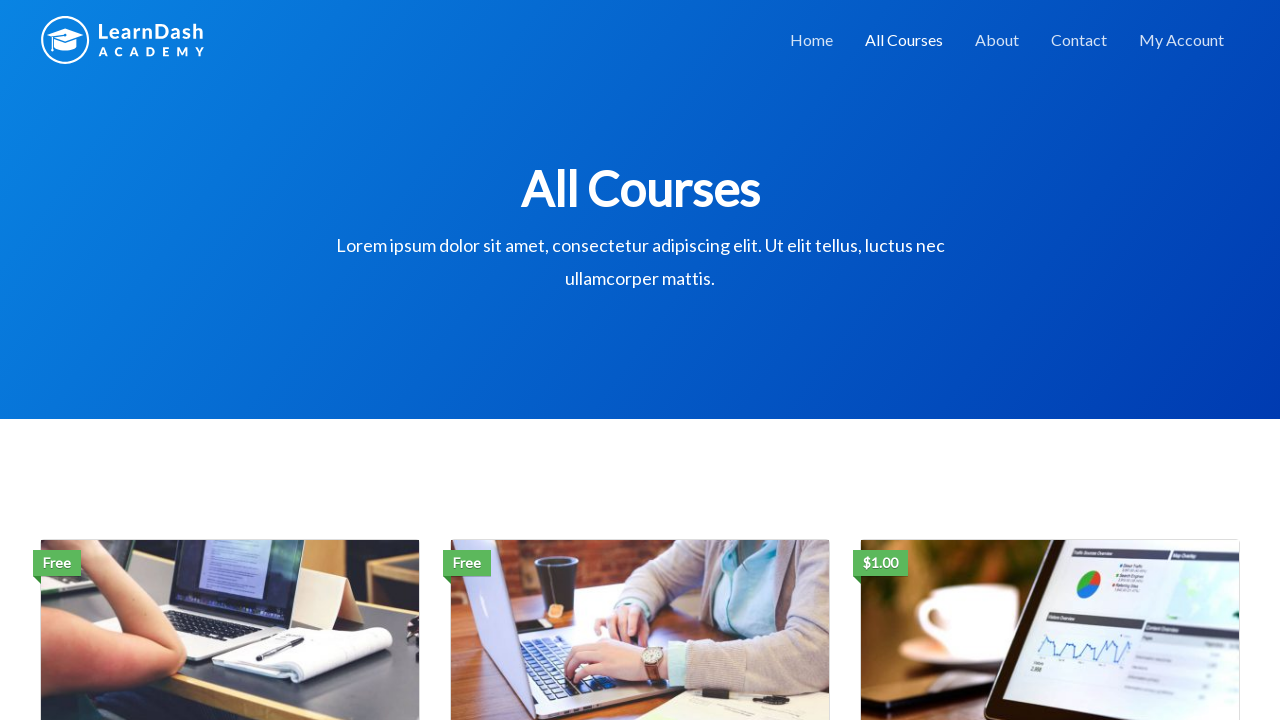

Located courses container with 3 course elements
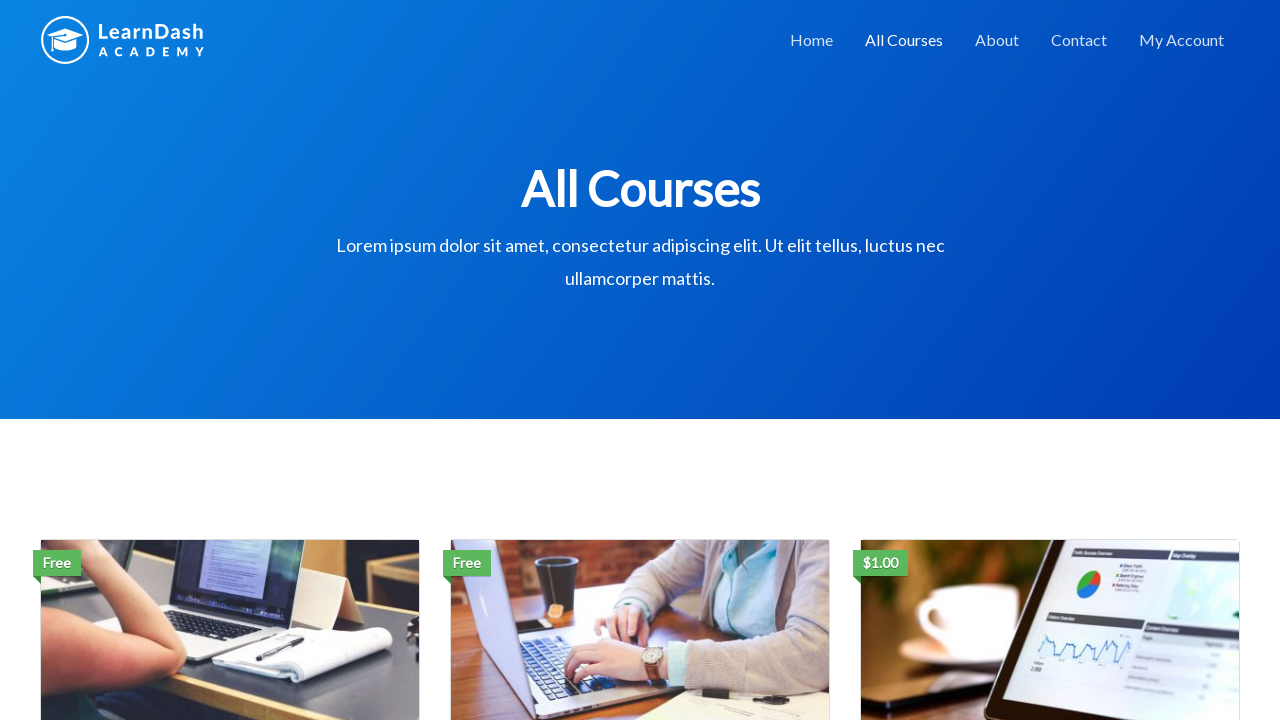

Verified that exactly 3 courses are displayed in the course list
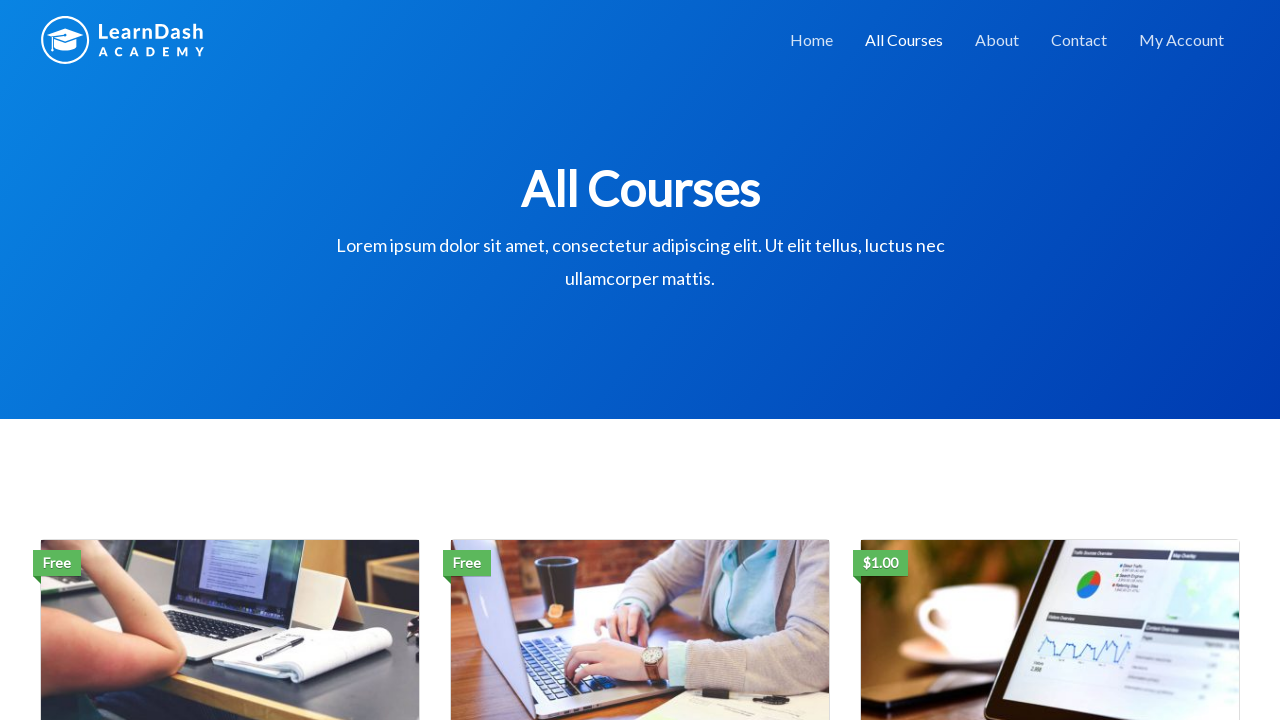

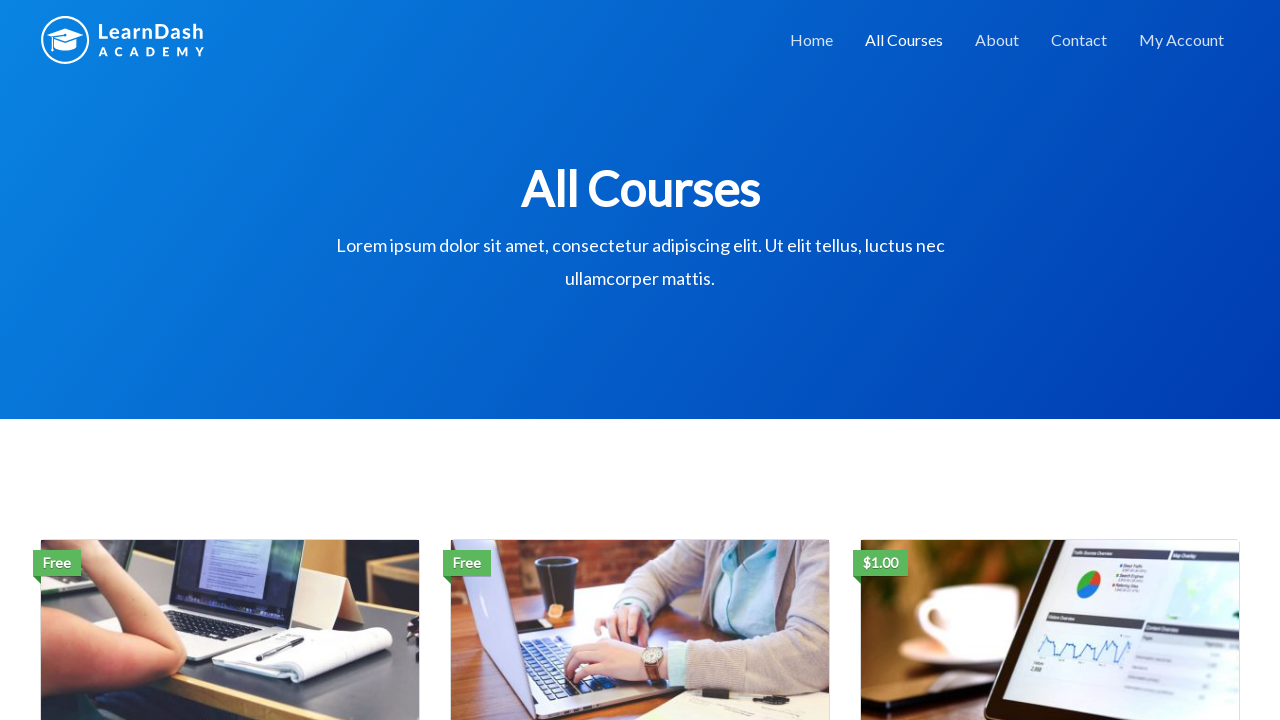